Demonstrates basic browser navigation by visiting a practice website, then navigating to a second URL that opens new tabs, verifying page loading behavior.

Starting URL: http://practice.cybertekschool.com

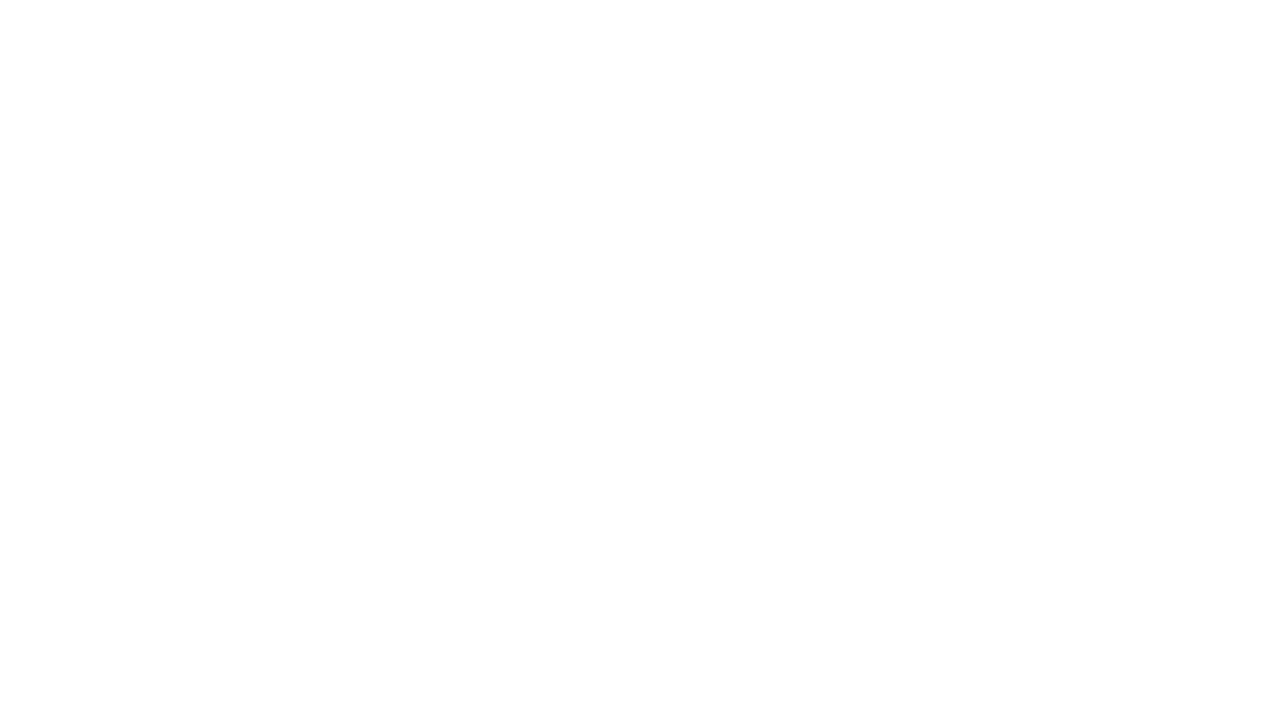

Waited for practice.cybertekschool.com to fully load (domcontentloaded)
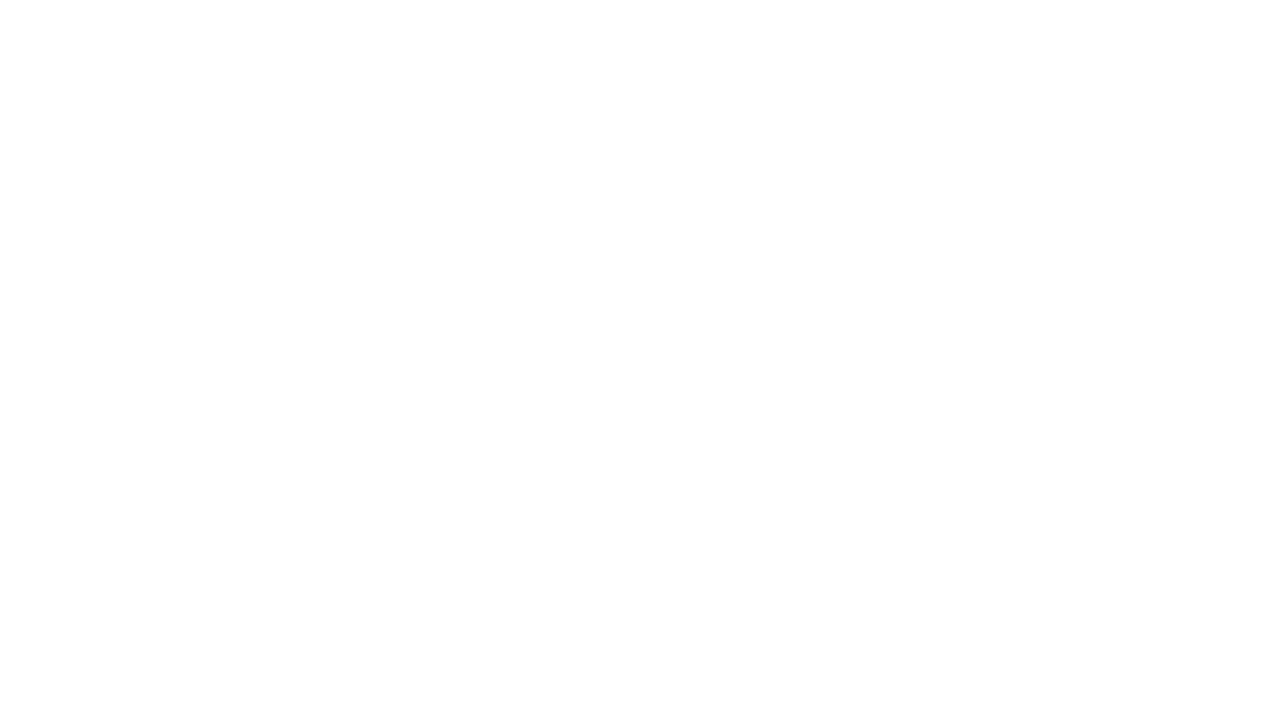

Navigated to http://cybertekschool.com/open_new_tab
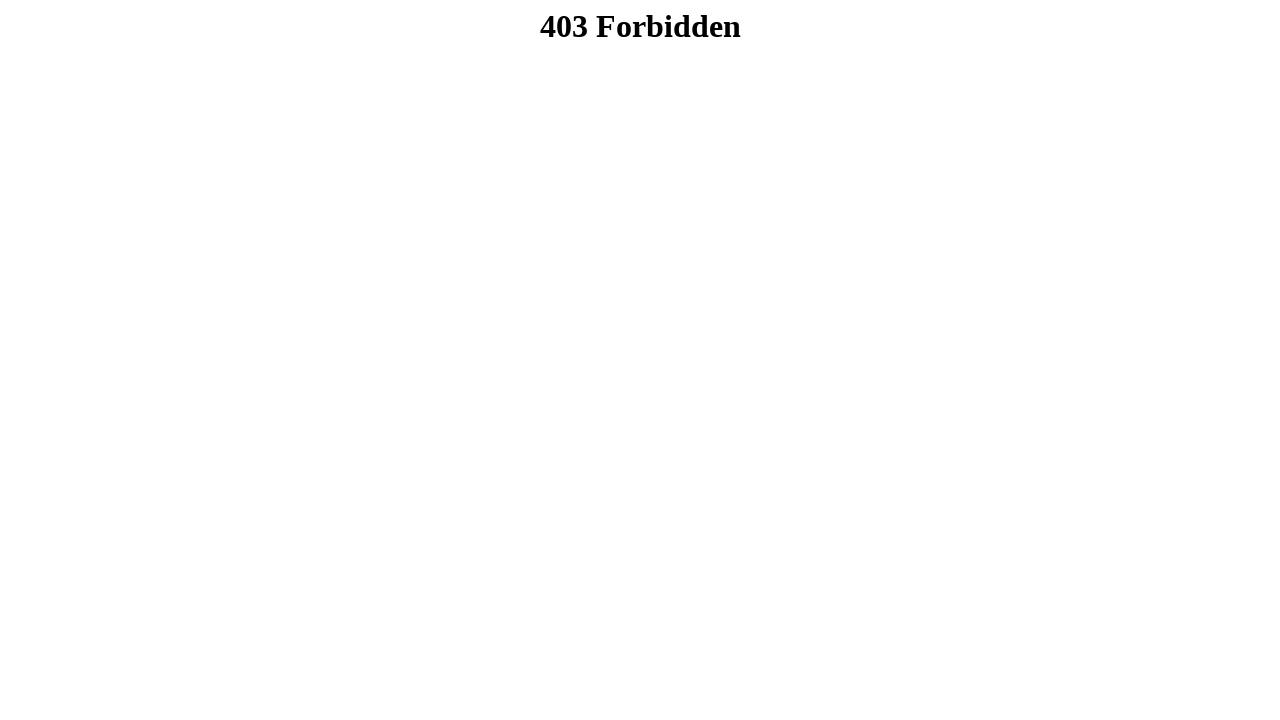

Waited for open_new_tab page to fully load (domcontentloaded)
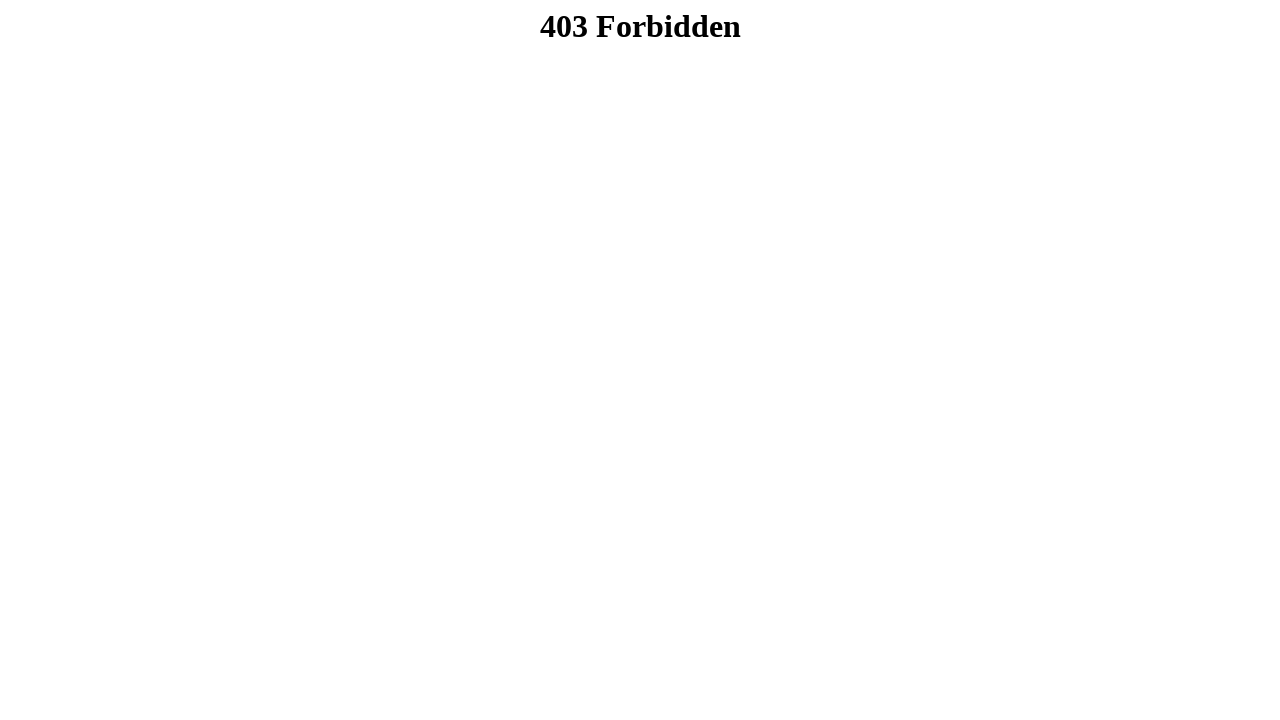

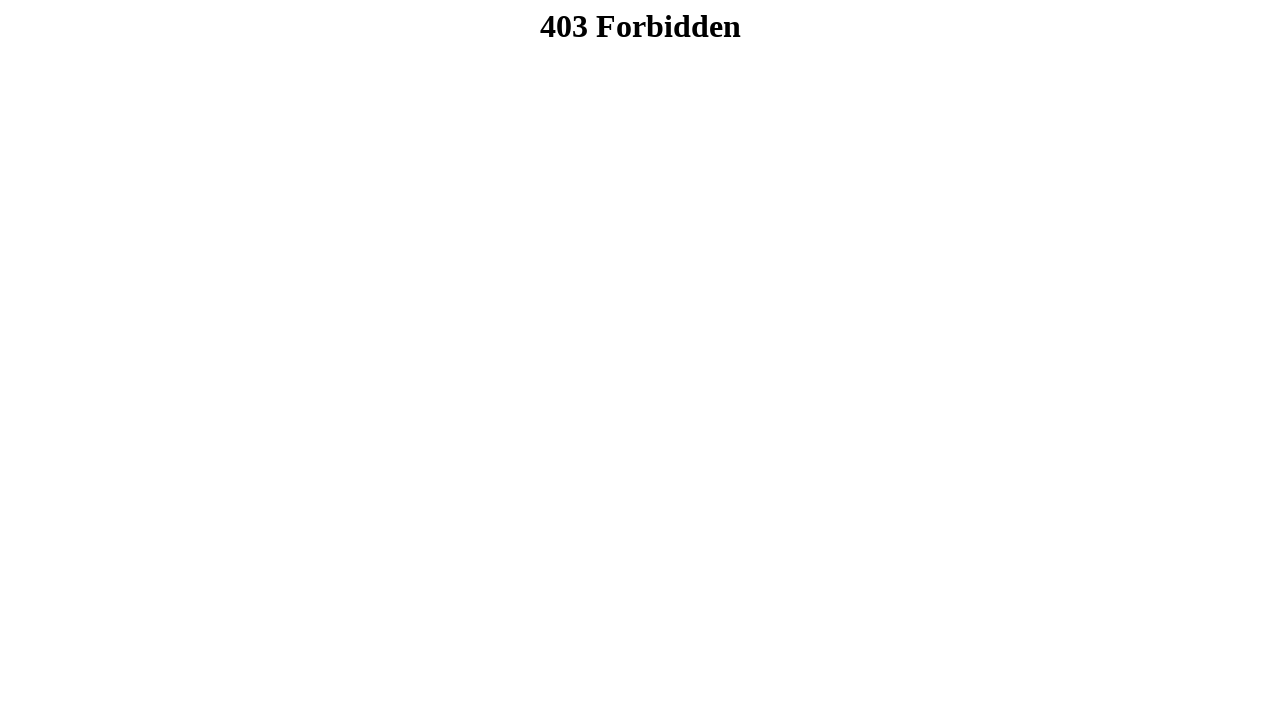